Tests that payment block logos (Visa, MasterCard, Belkart, Mir) are visible on the MTS Belarus homepage by checking for their presence on the page.

Starting URL: https://www.mts.by/

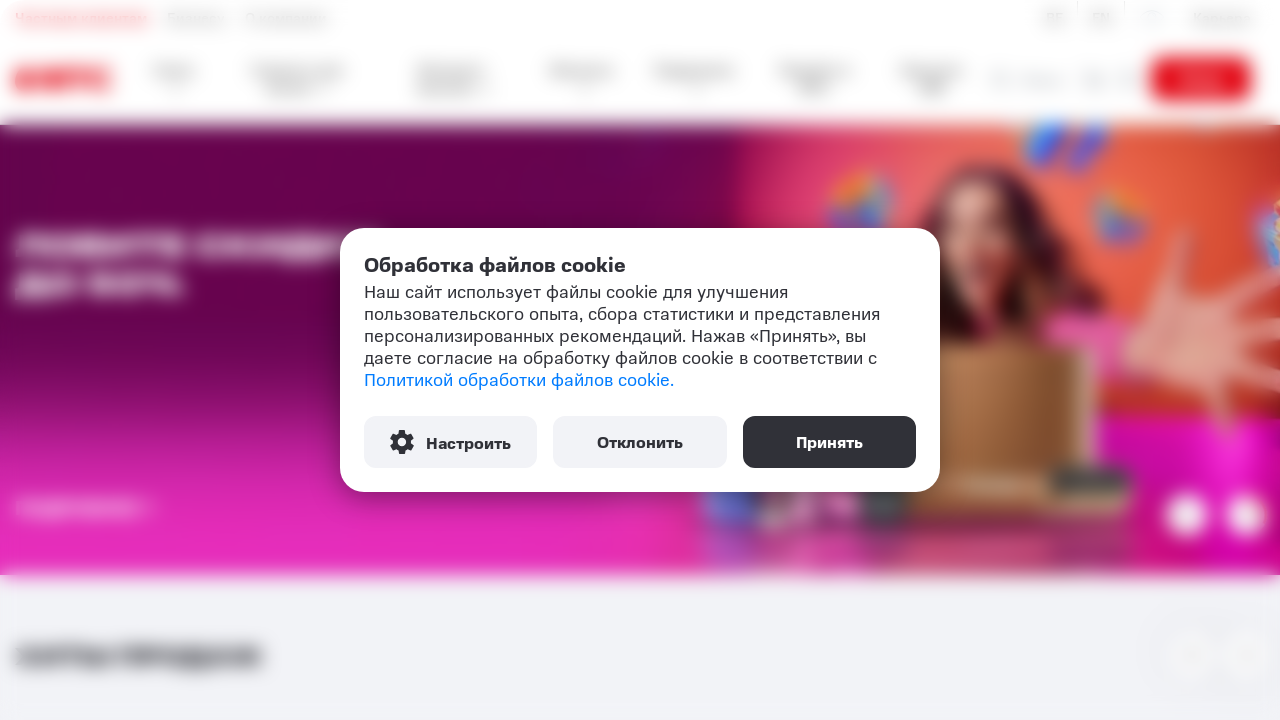

Waited for payment block logos (Visa, MasterCard, Belkart, Mir) to be present on the page
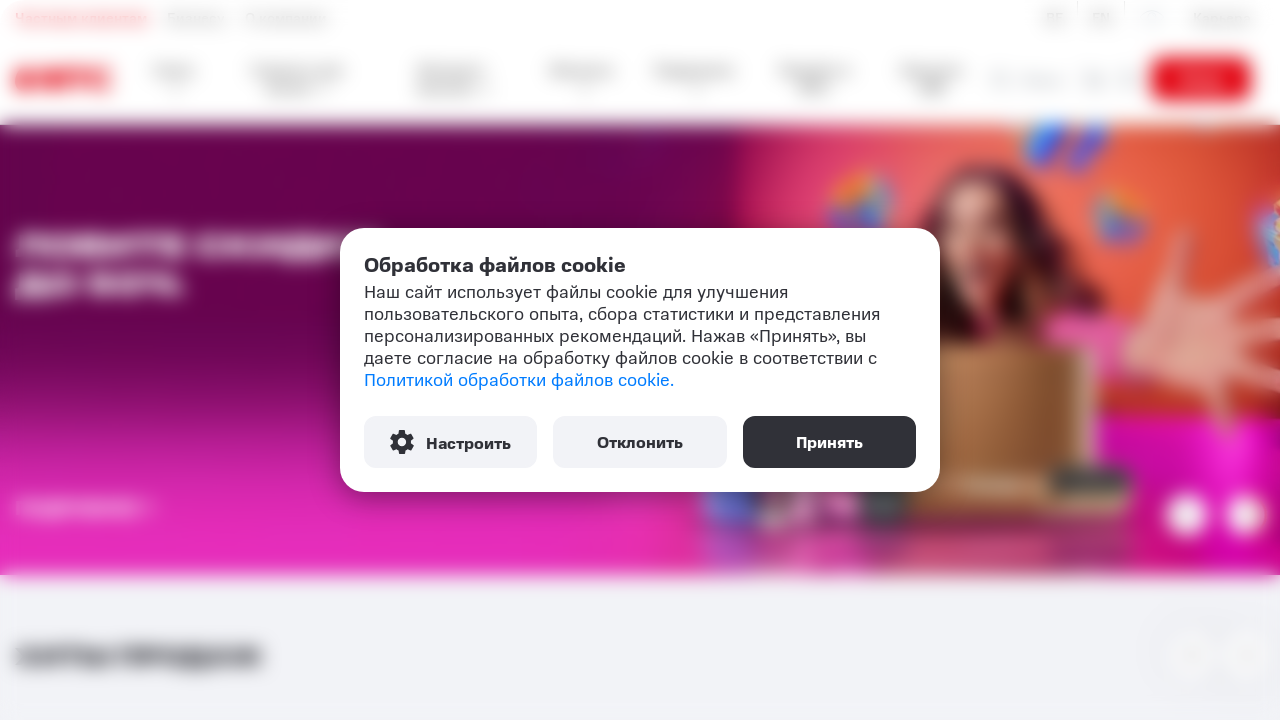

Located Visa logo element
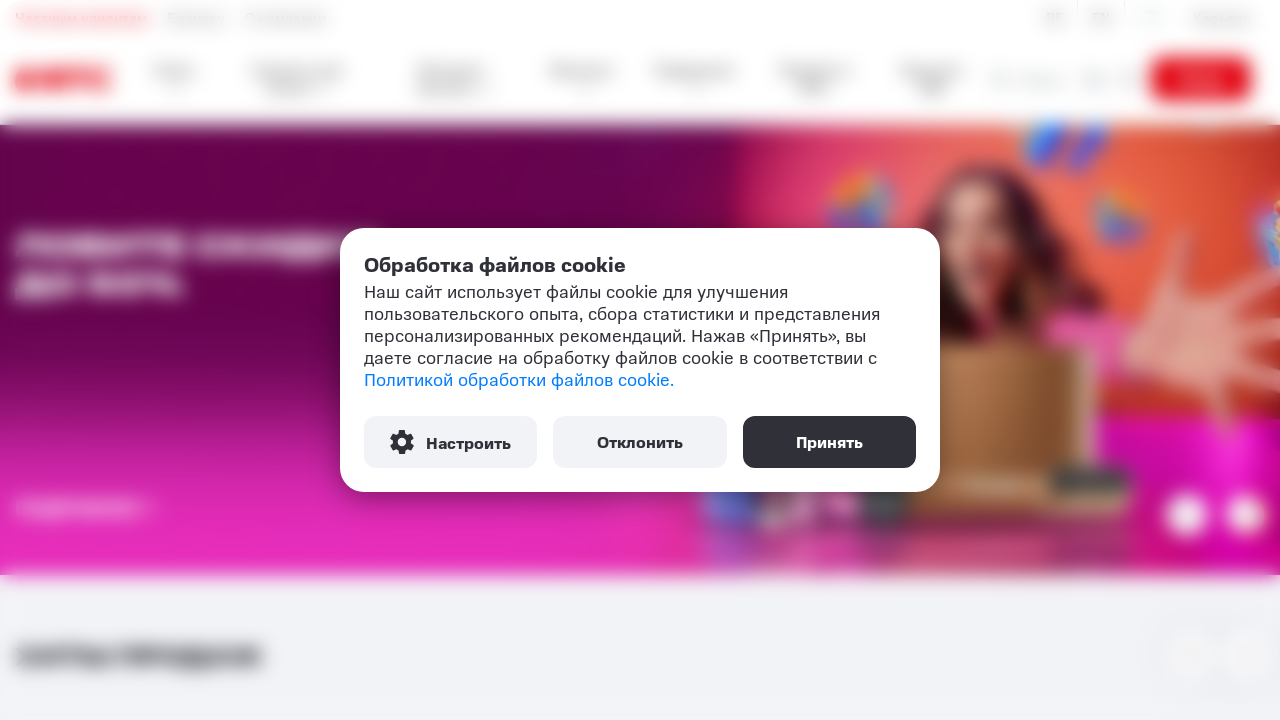

Located MasterCard logo element
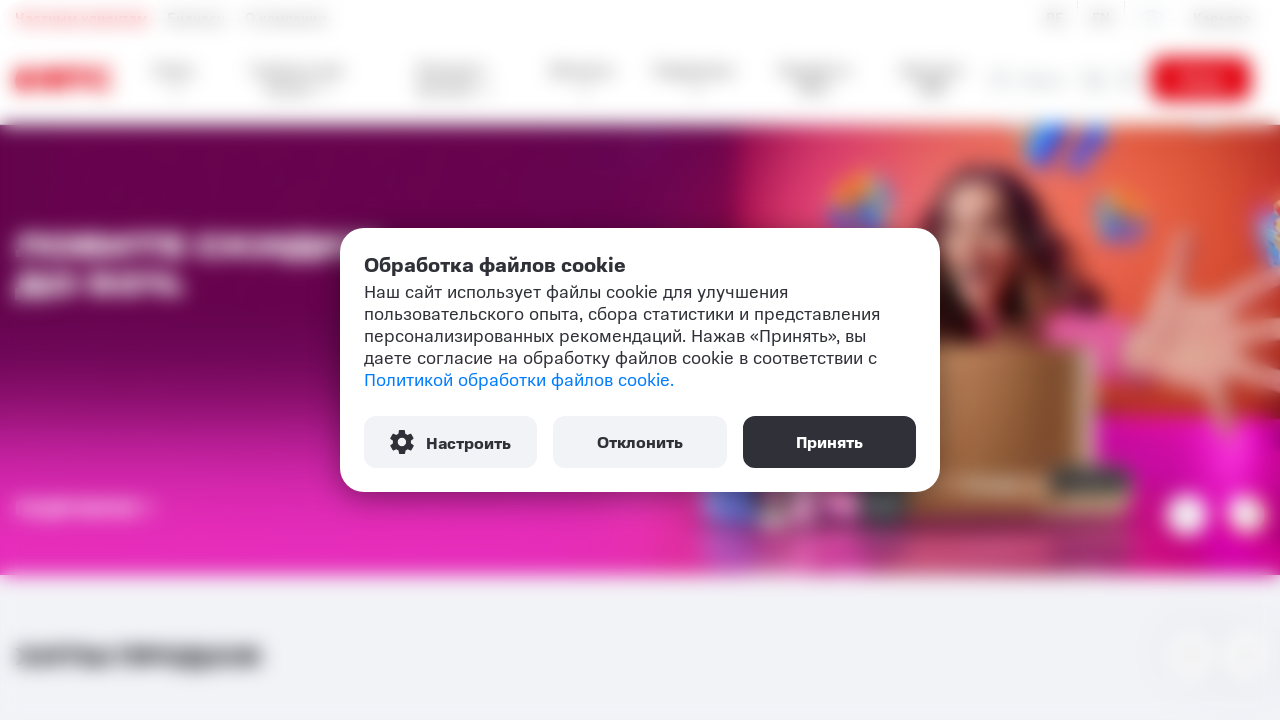

Located Belkart logo element
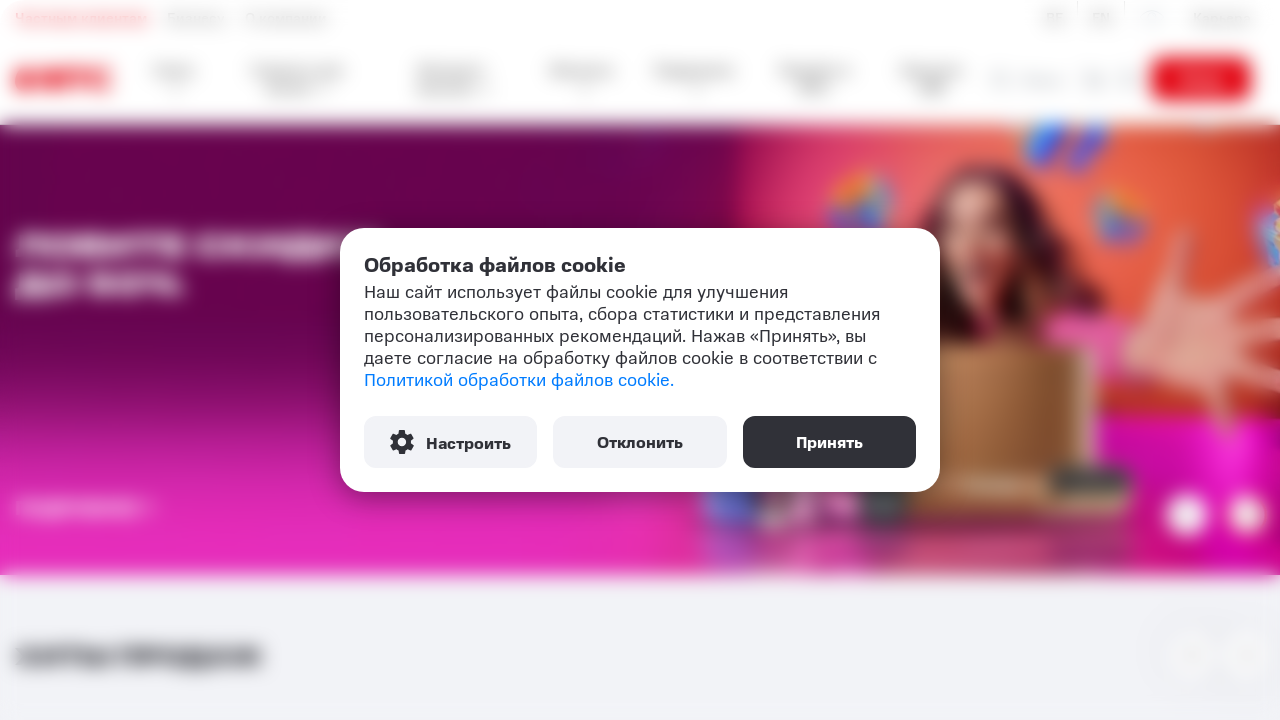

Verified that at least one payment logo (Visa, MasterCard, or Belkart) is visible on the page
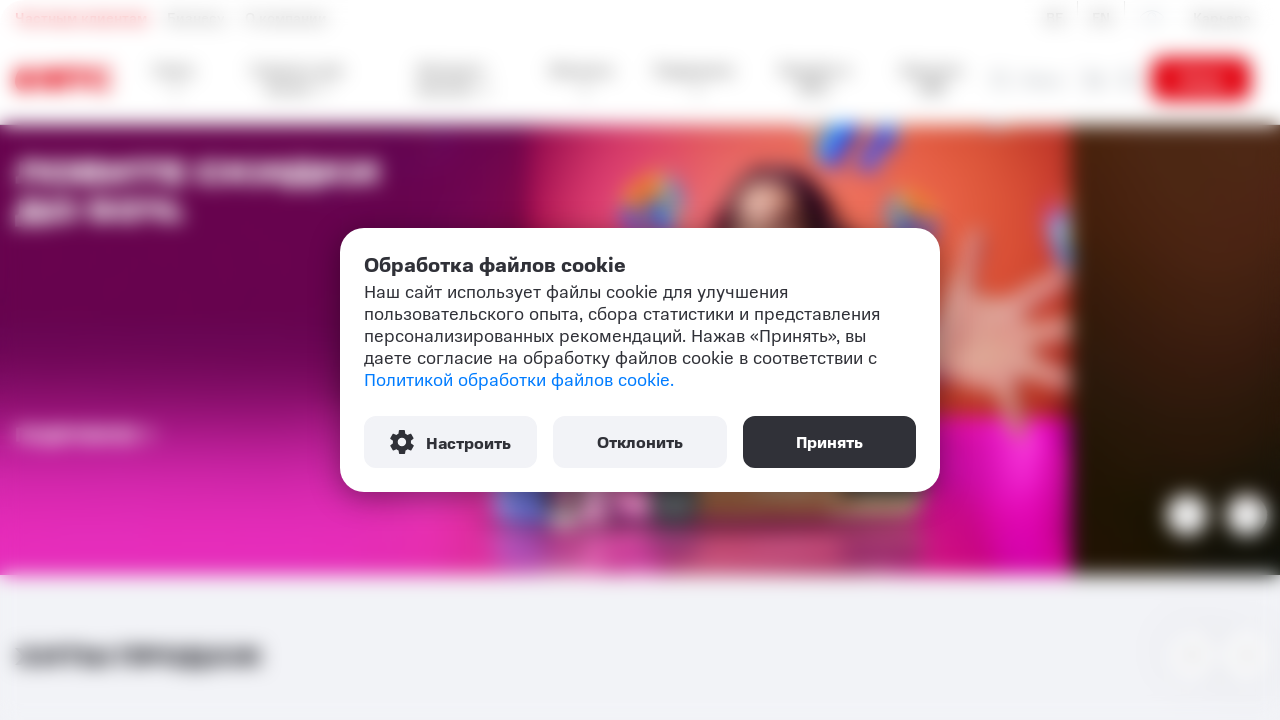

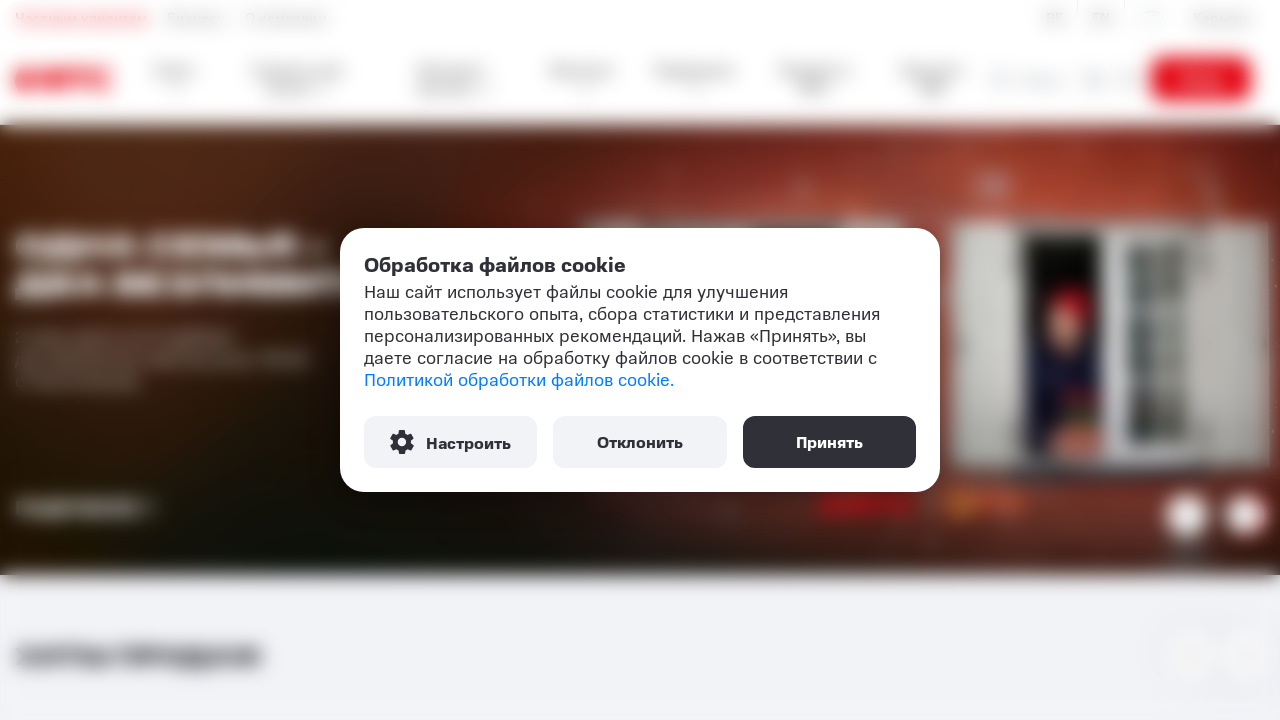